Tests flight search functionality by entering departure and destination cities, then verifies that the number of displayed flight results matches the count shown in the results text

Starting URL: https://flights-app.pages.dev/

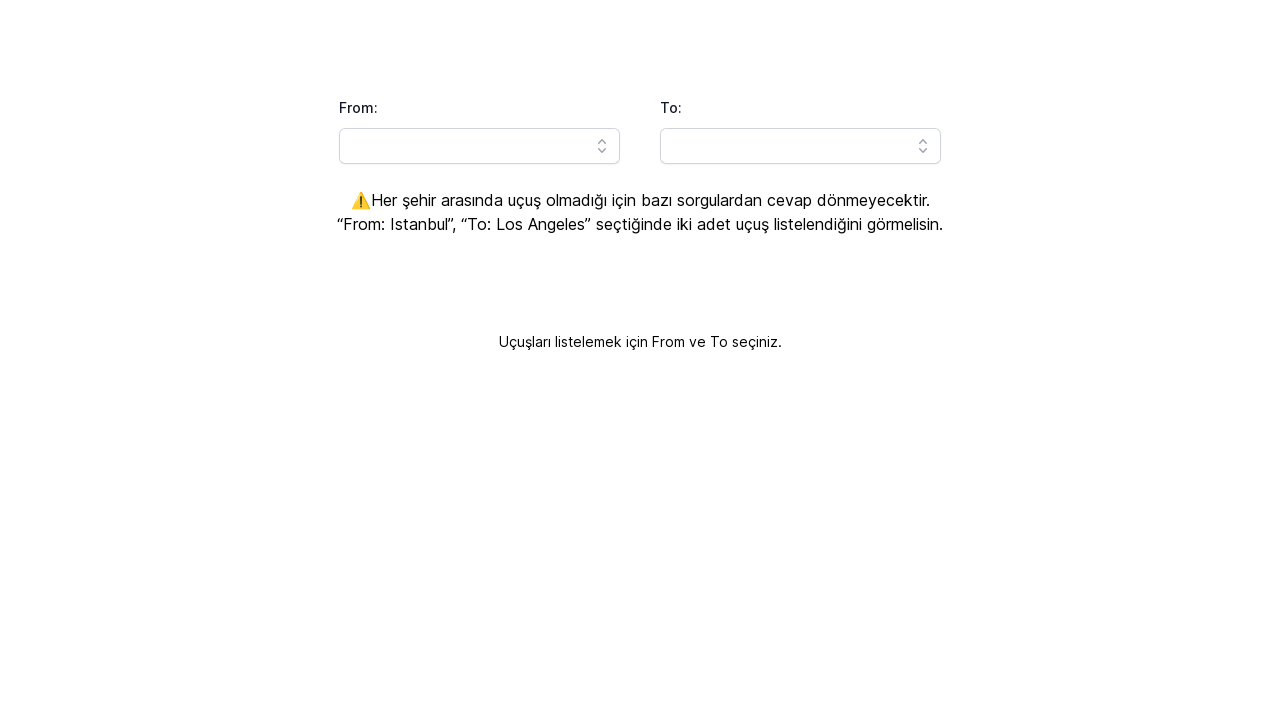

Filled departure city field with 'Istanbul' on input[type='text'] >> nth=0
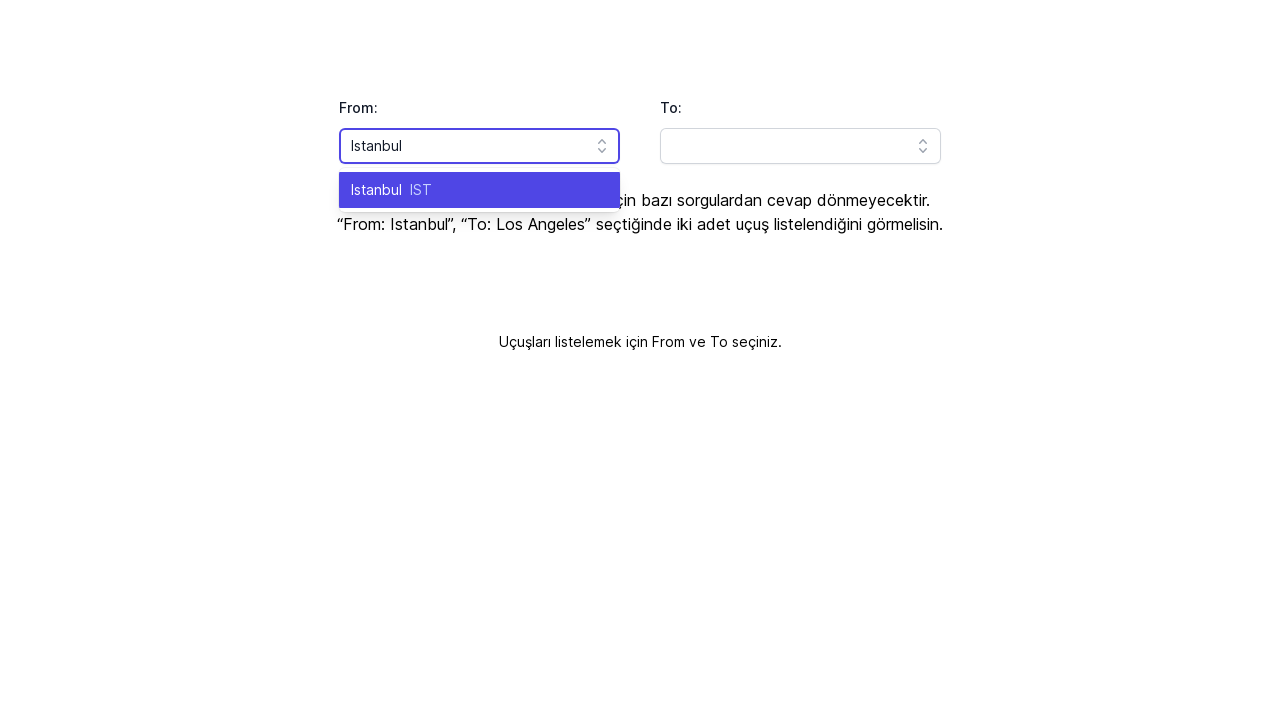

Waited for departure suggestions dropdown to appear
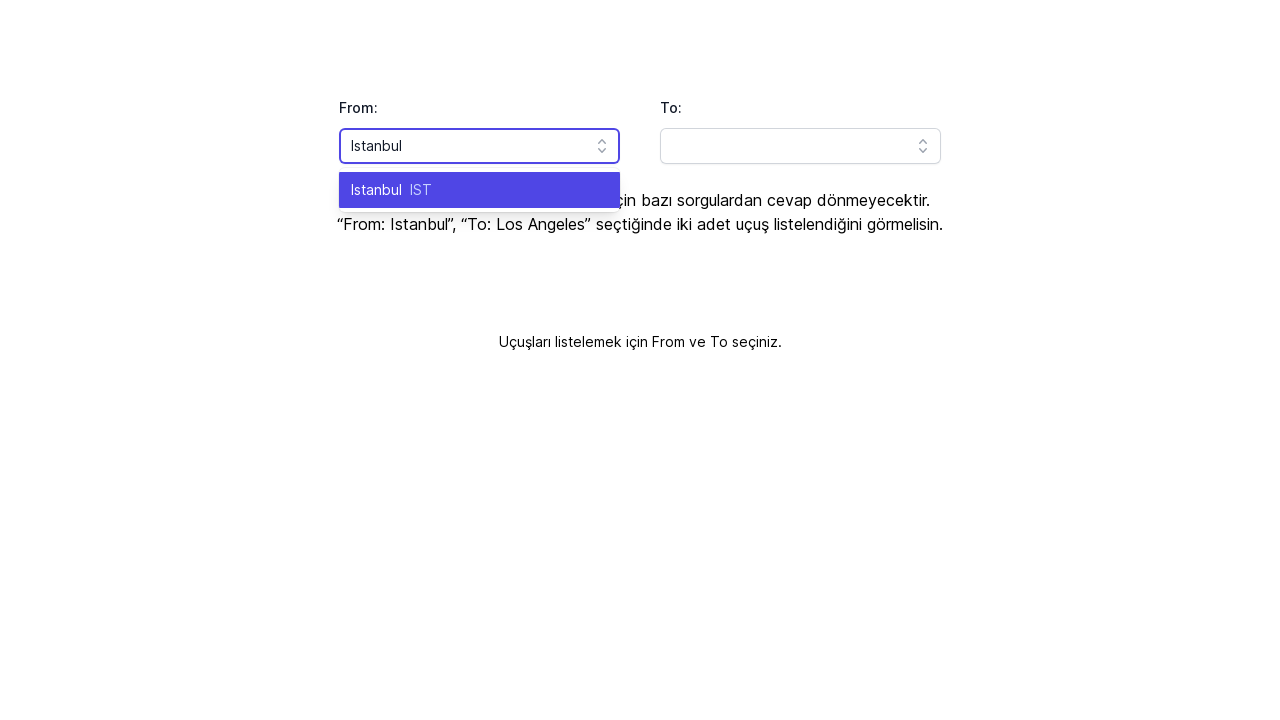

Clicked first suggestion from departure dropdown at (480, 190) on ul.absolute.z-10 >> nth=0
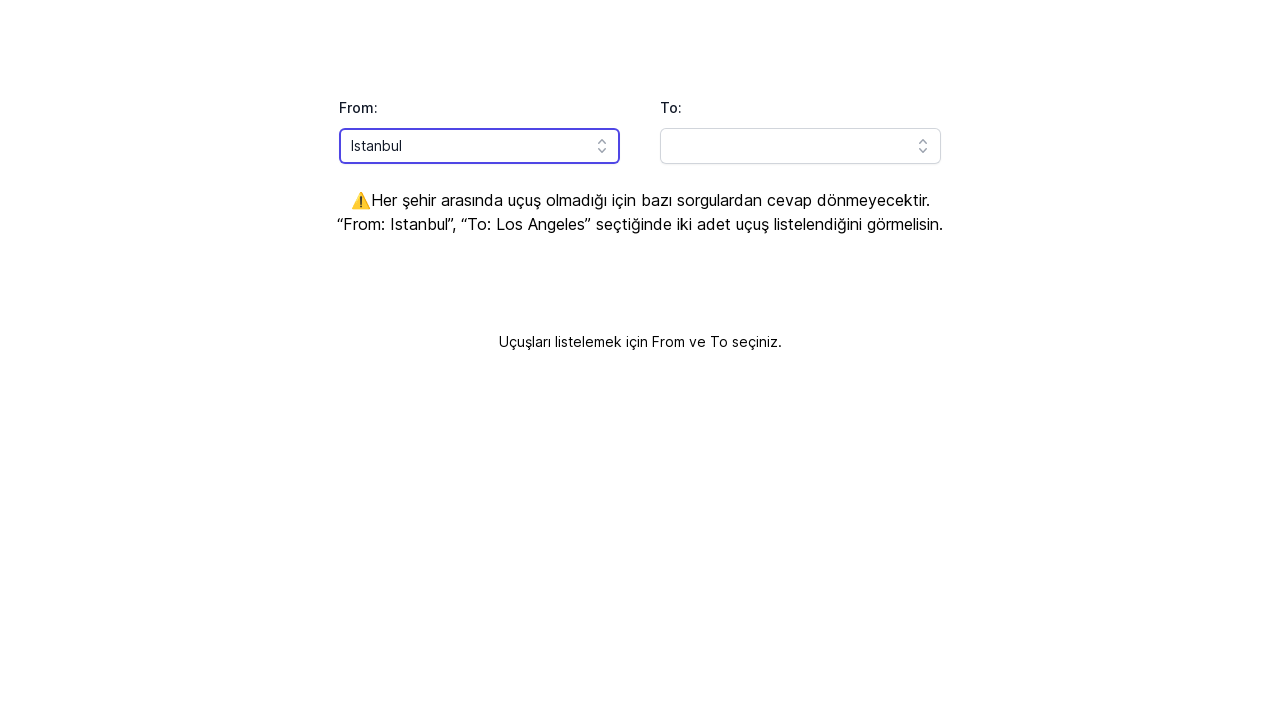

Filled destination city field with 'Los Angeles' on input[type='text'] >> nth=1
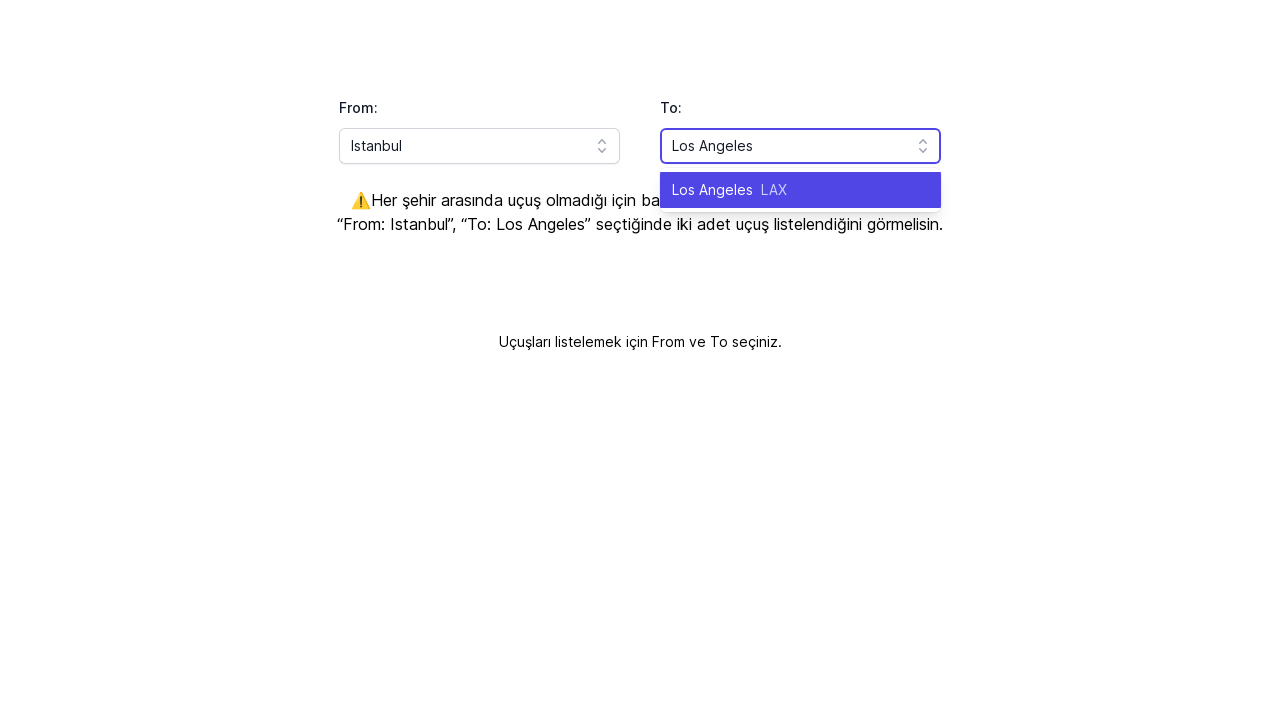

Waited for destination suggestions dropdown to appear
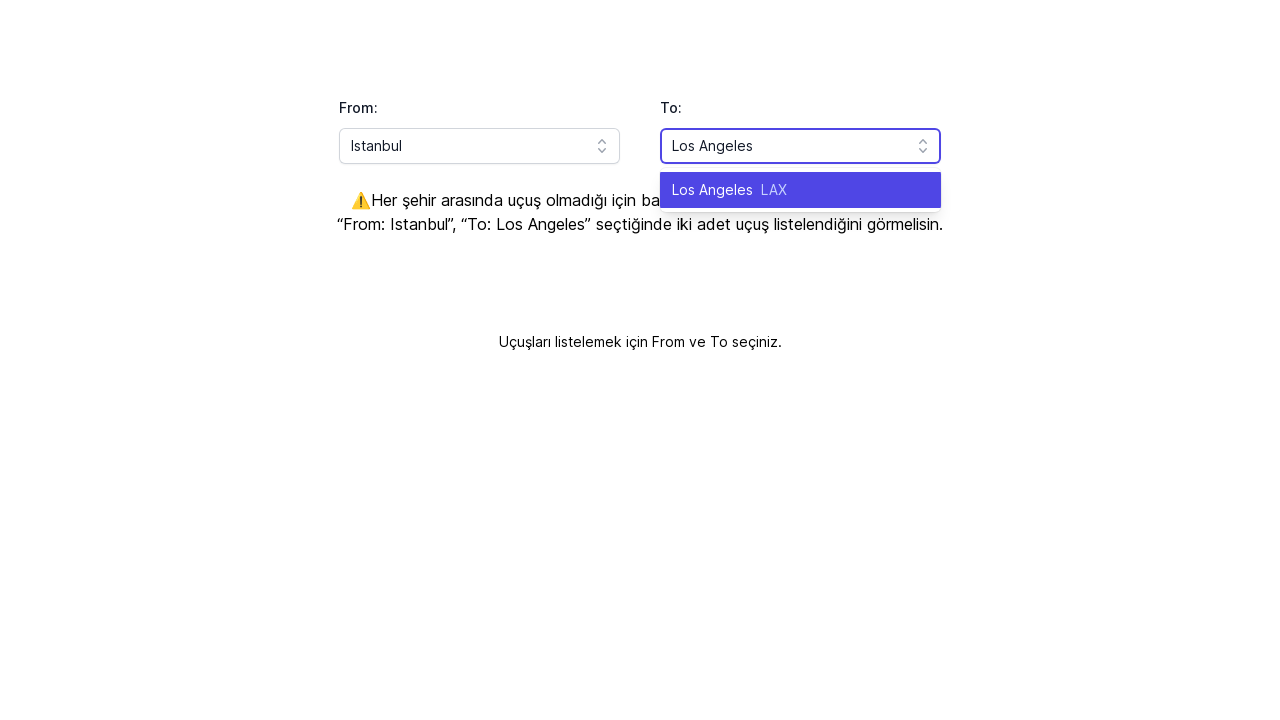

Clicked highlighted suggestion from destination dropdown at (800, 190) on li.bg-indigo-600
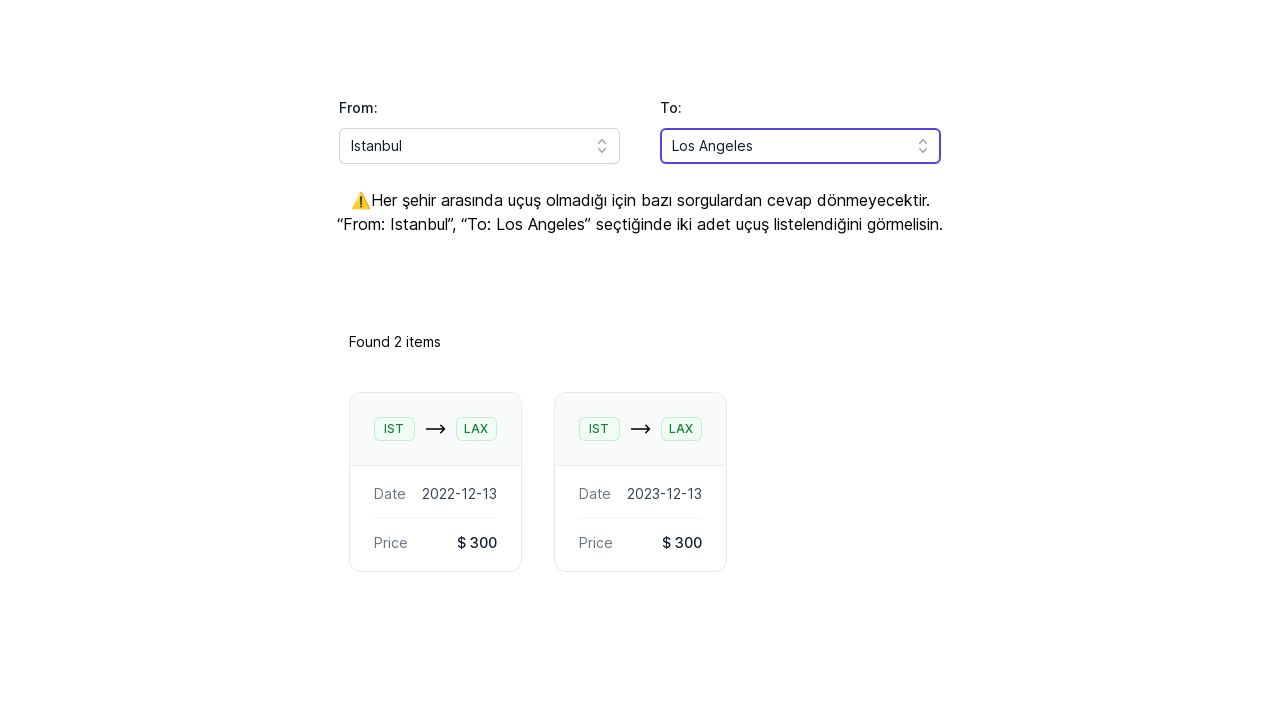

Flight results loaded
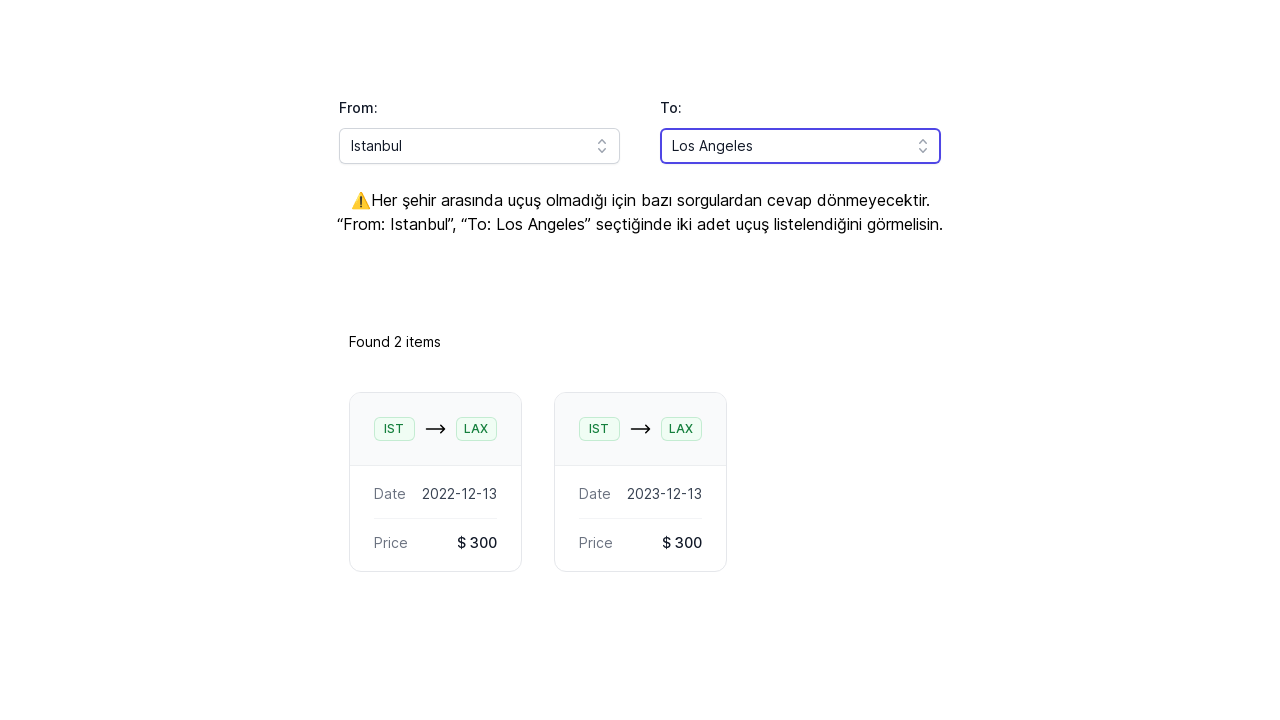

Found 2 flight result elements on the page
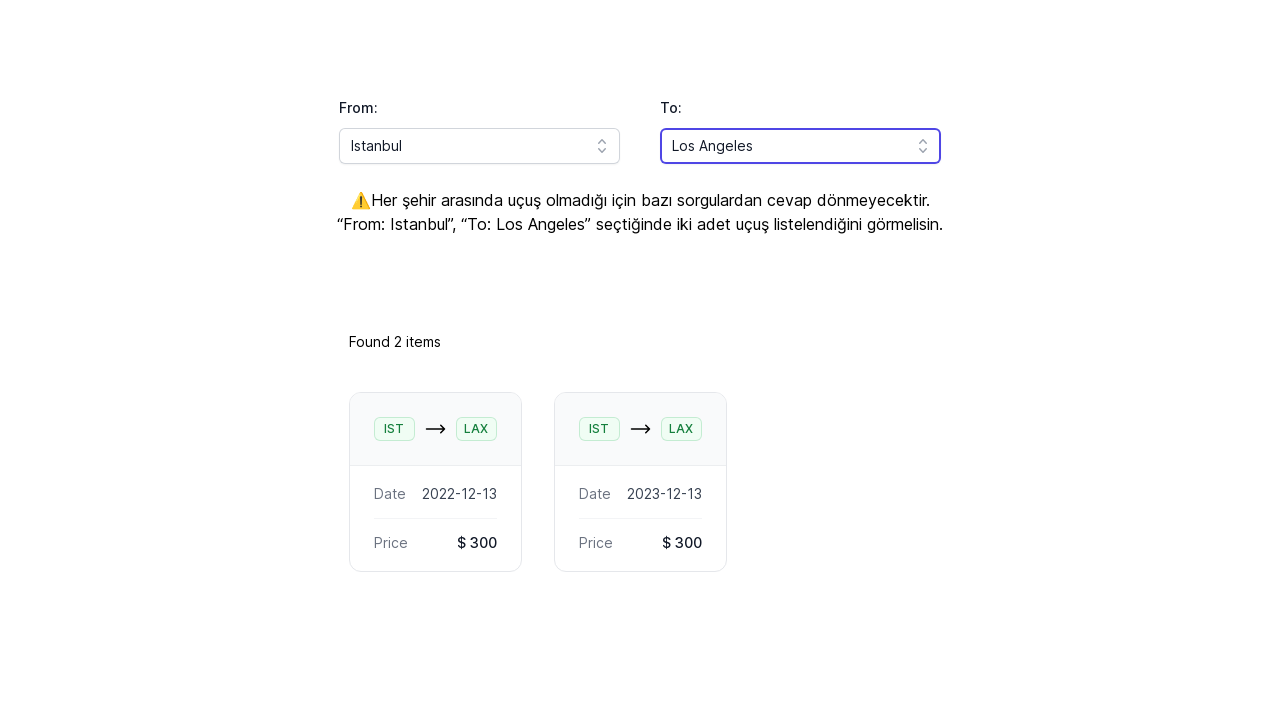

Retrieved displayed flight count: 2
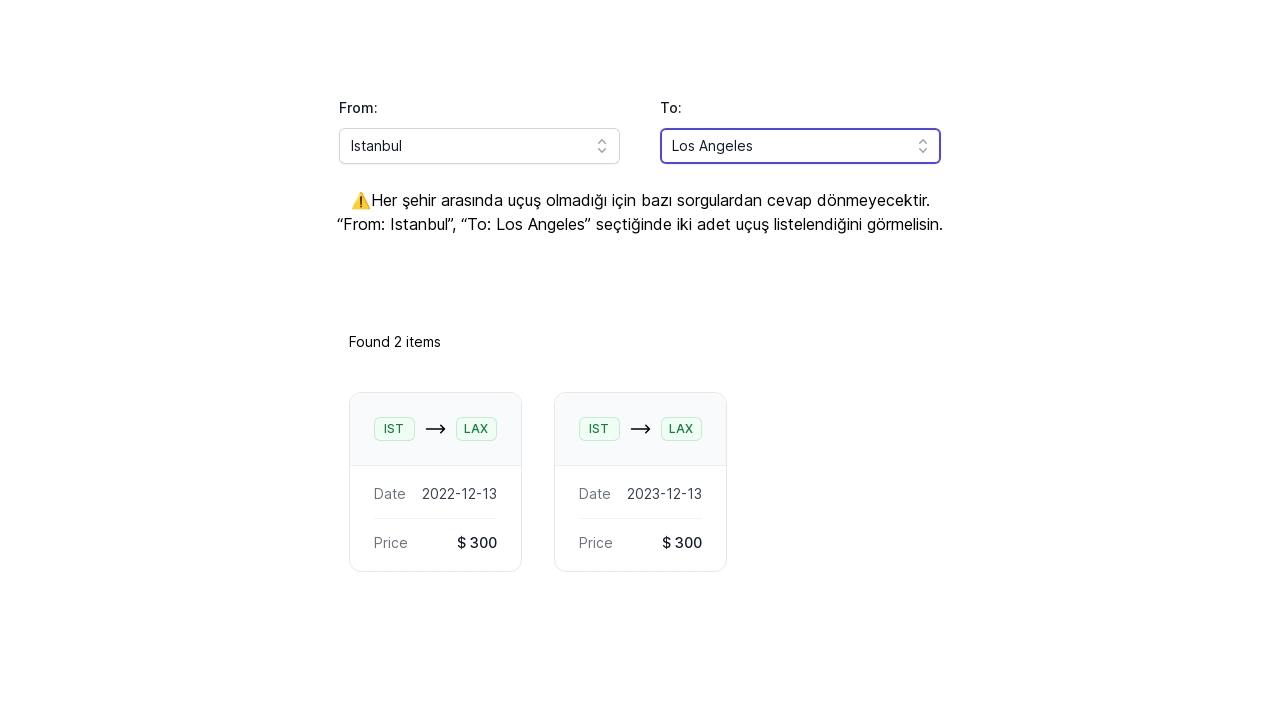

Verified that displayed flight count (2) matches actual flight count (2)
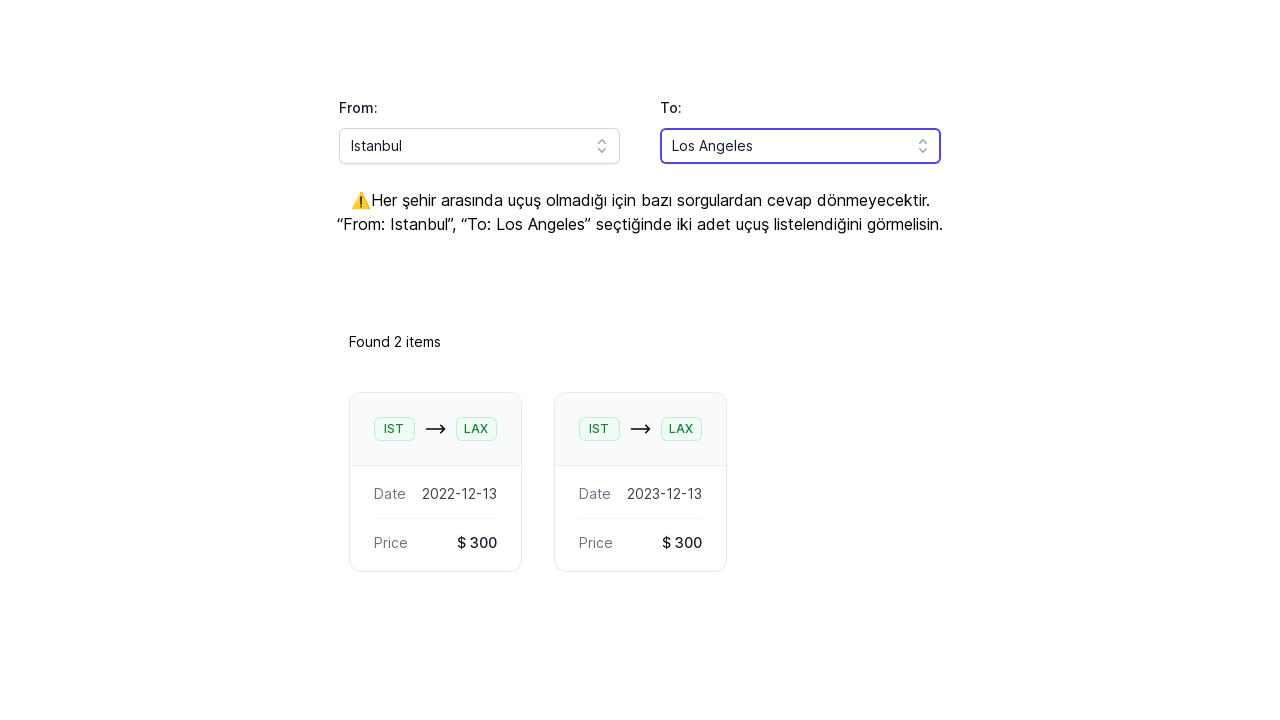

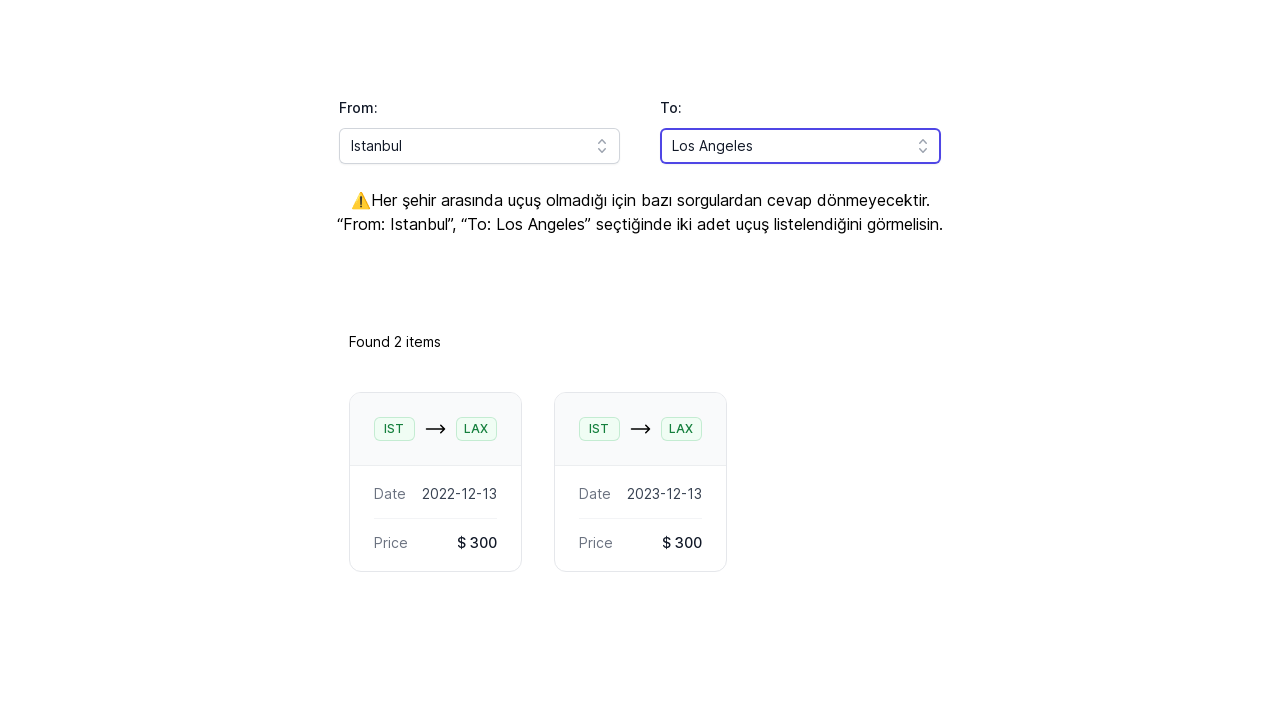